Tests navigation to A/B testing page and then to Elemental Selenium page by clicking links and switching tabs

Starting URL: http://the-internet.herokuapp.com/

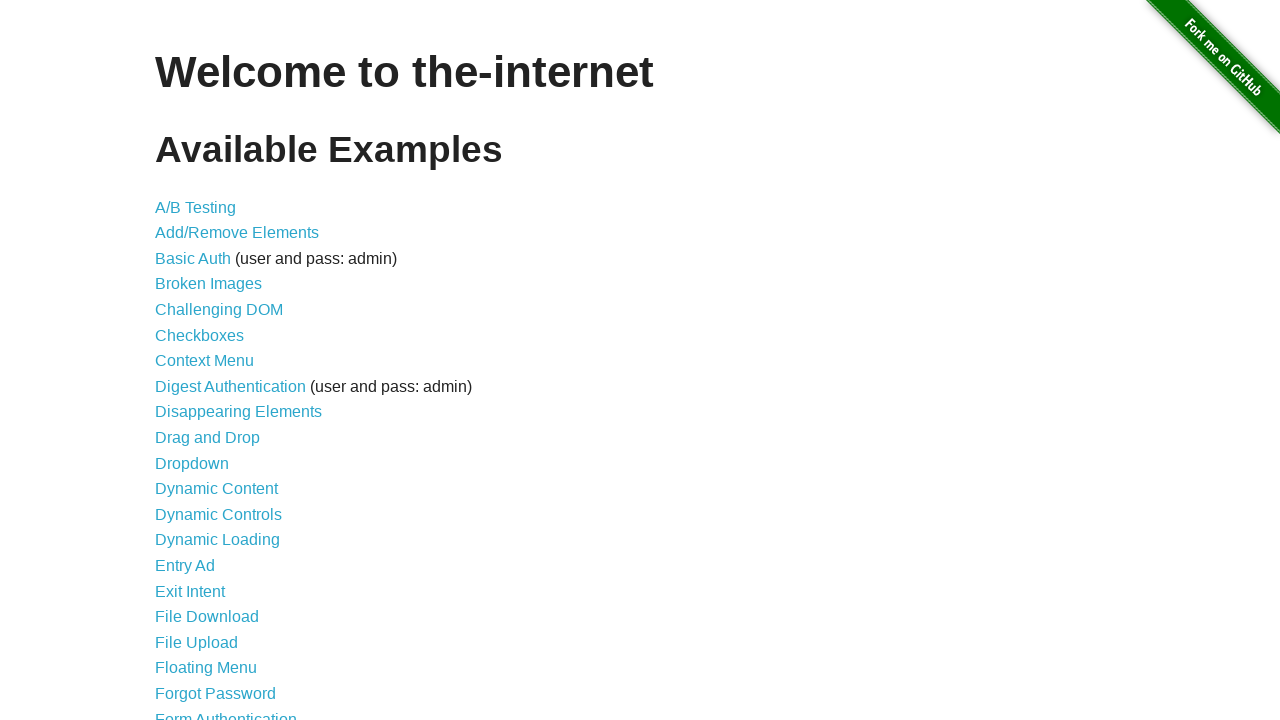

Clicked A/B Testing link at (196, 207) on a[href='/abtest']
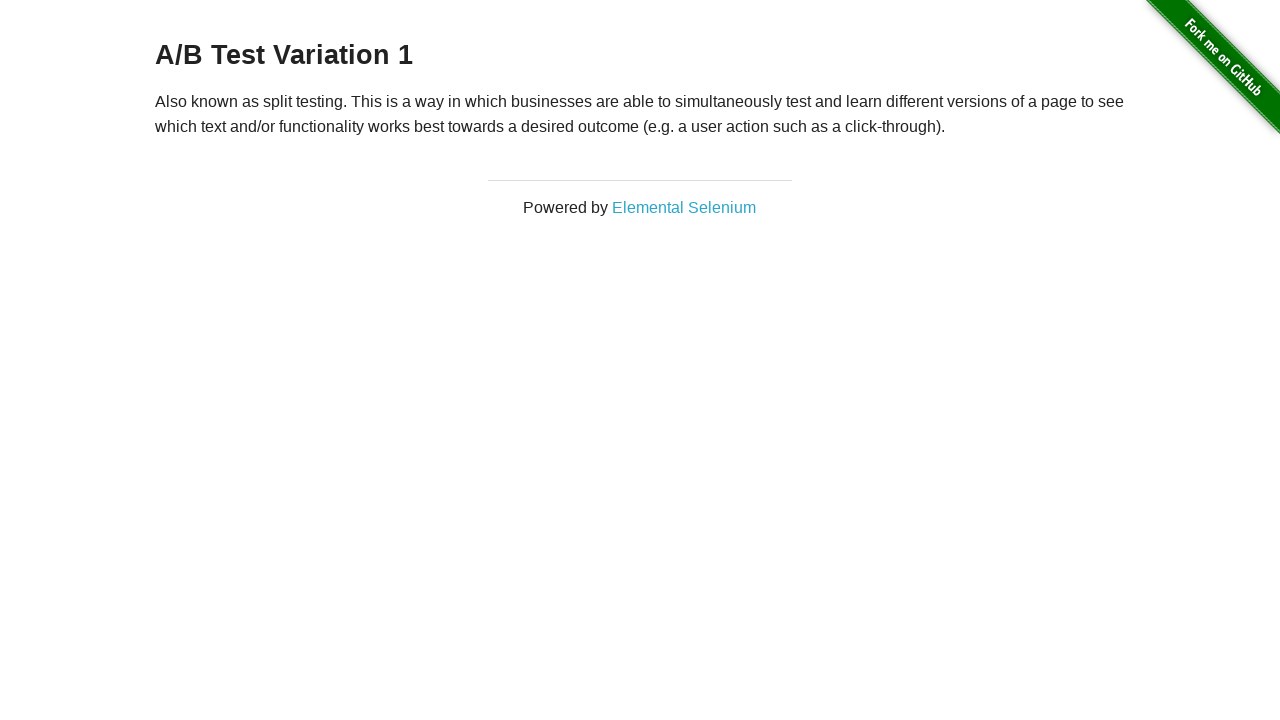

A/B test page loaded with h3 element visible
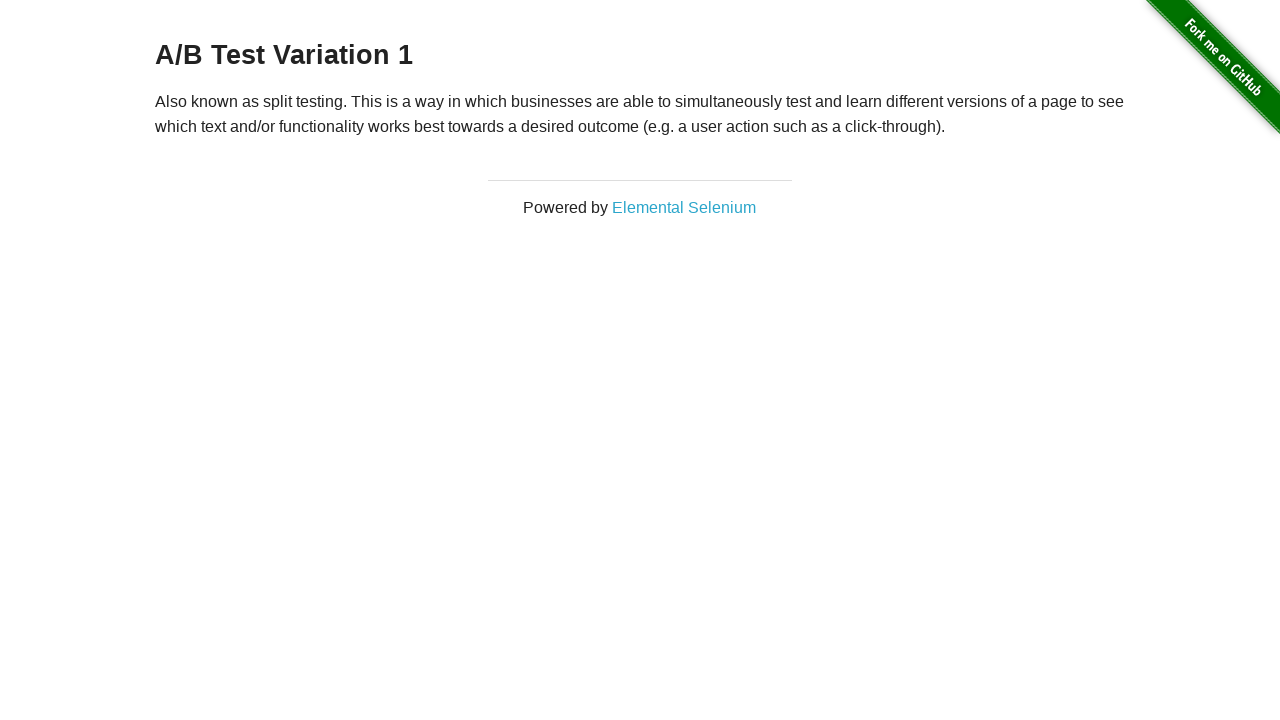

Clicked Elemental Selenium link, new tab opened at (684, 207) on a[href='http://elementalselenium.com/']
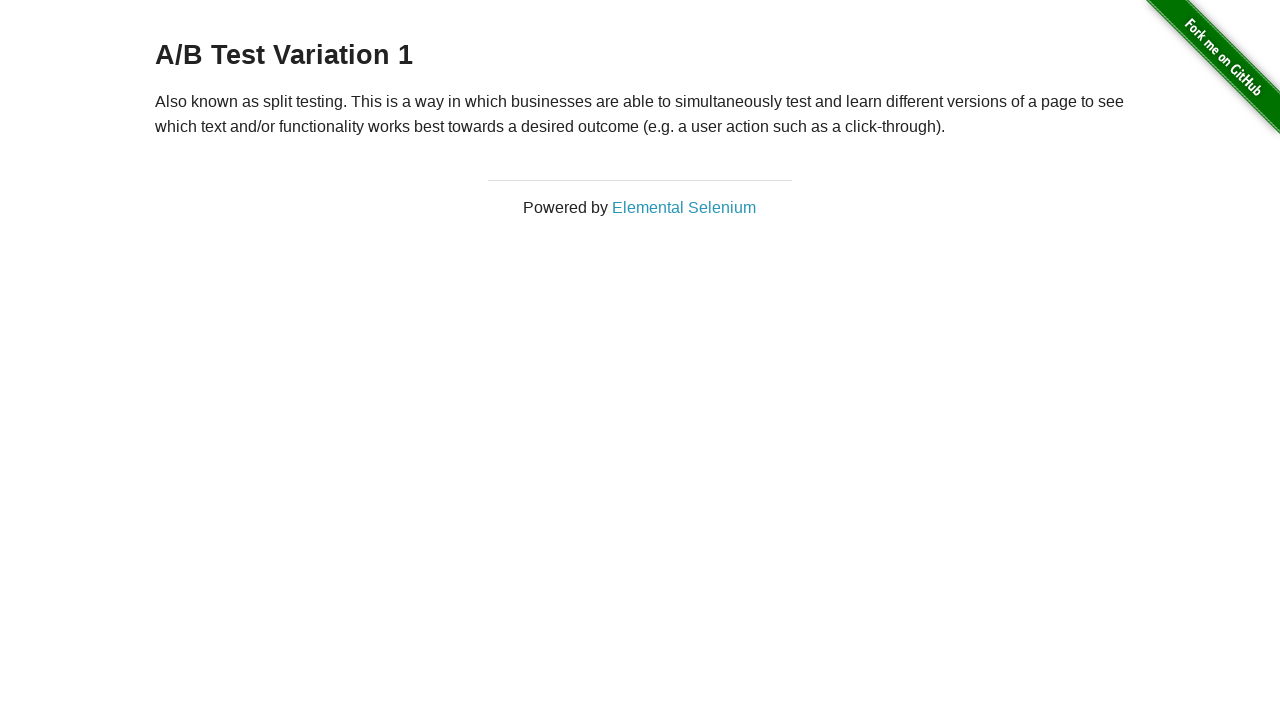

New Elemental Selenium tab loaded
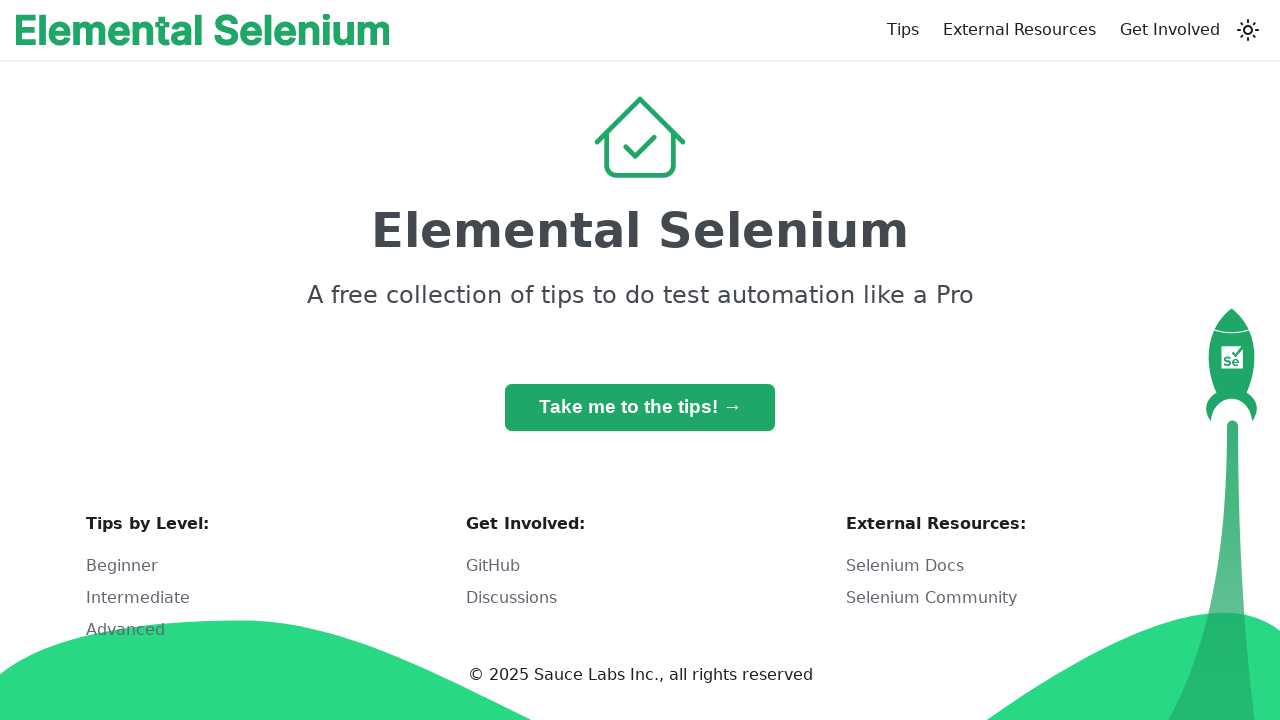

Verified 'Elemental Selenium' is in page title
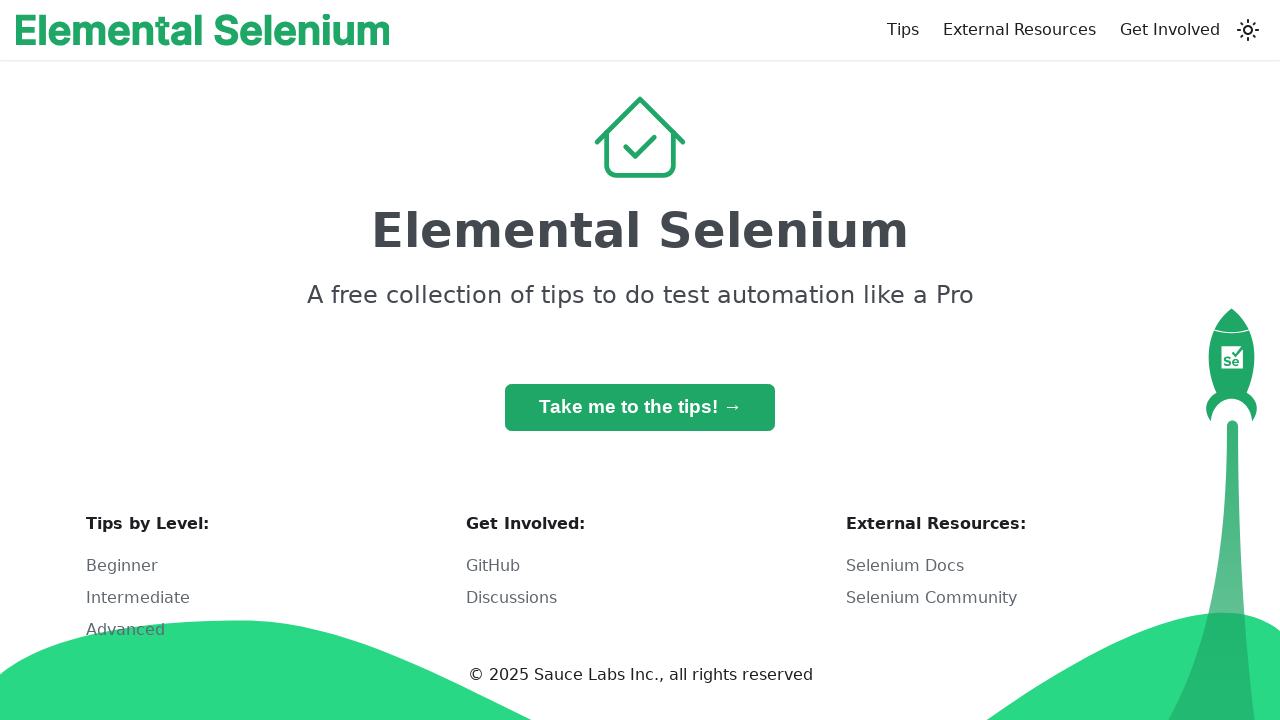

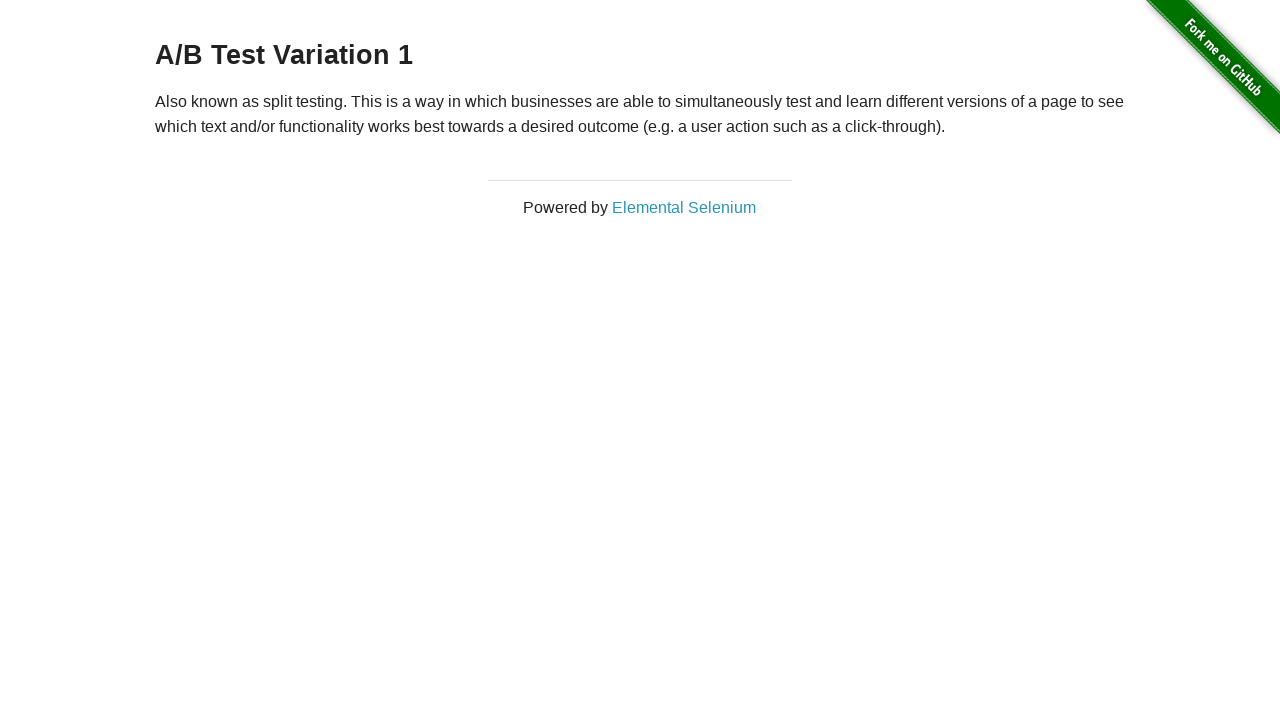